Tests opting out of A/B tests by adding an opt-out cookie on the target page and verifying the heading changes from a test variation to "No A/B Test" after refreshing.

Starting URL: http://the-internet.herokuapp.com/abtest

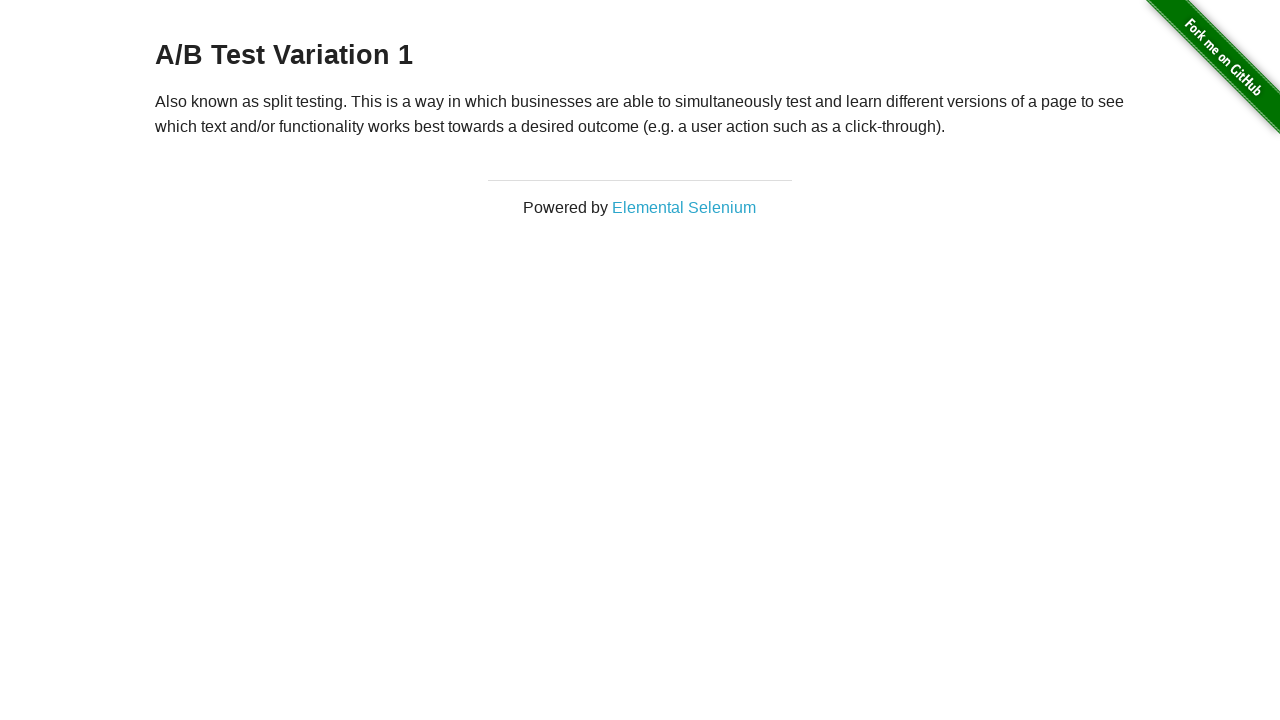

Retrieved initial heading text from page
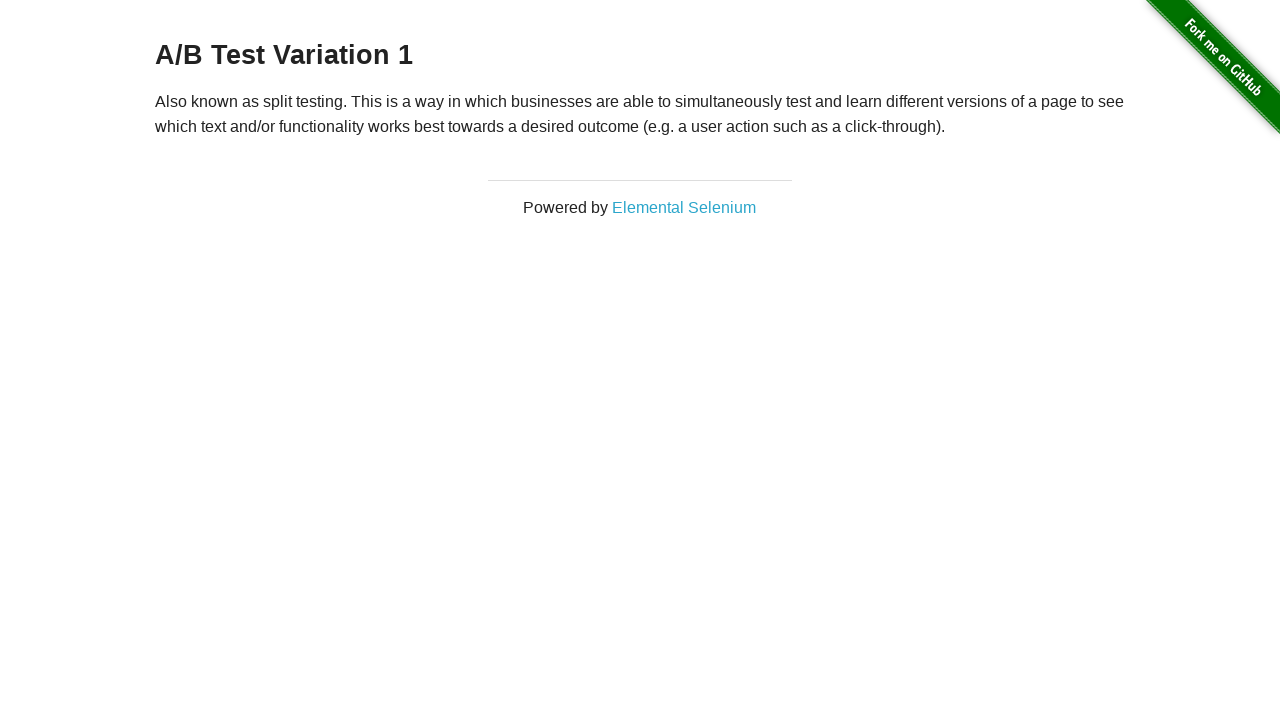

Verified initial heading is either 'A/B Test Variation 1' or 'A/B Test Control'
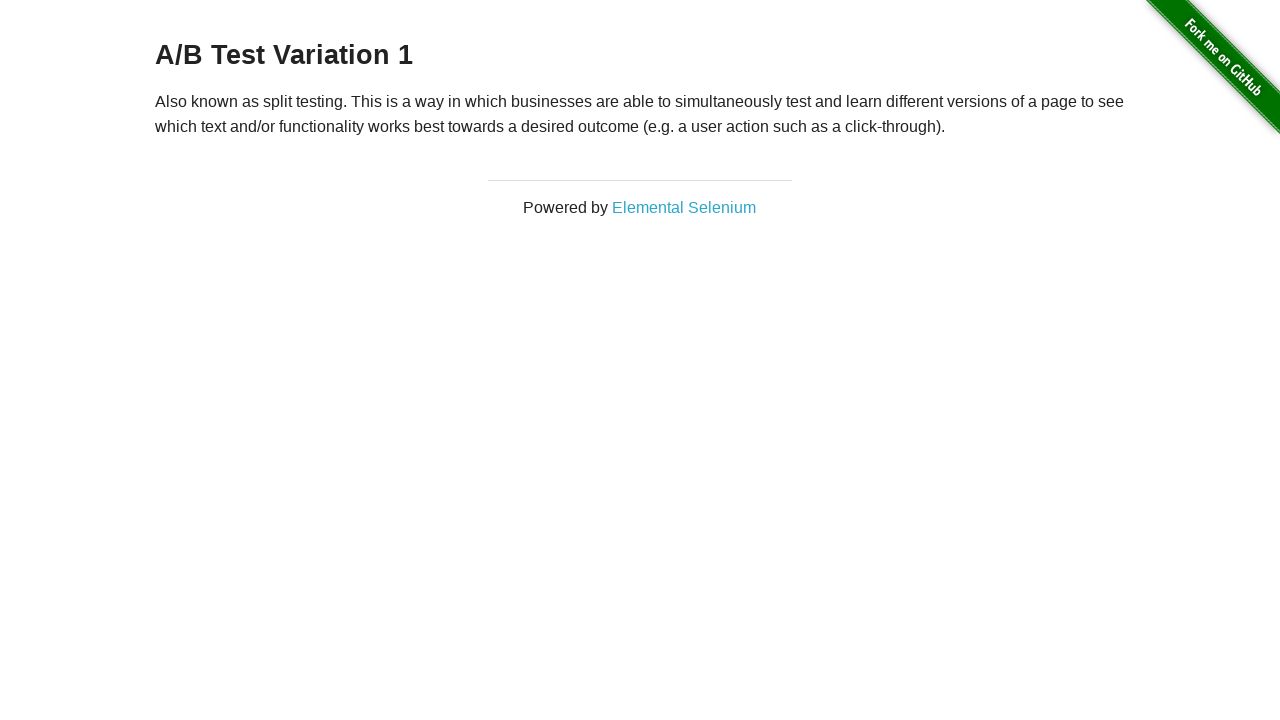

Added optimizelyOptOut cookie to opt out of A/B tests
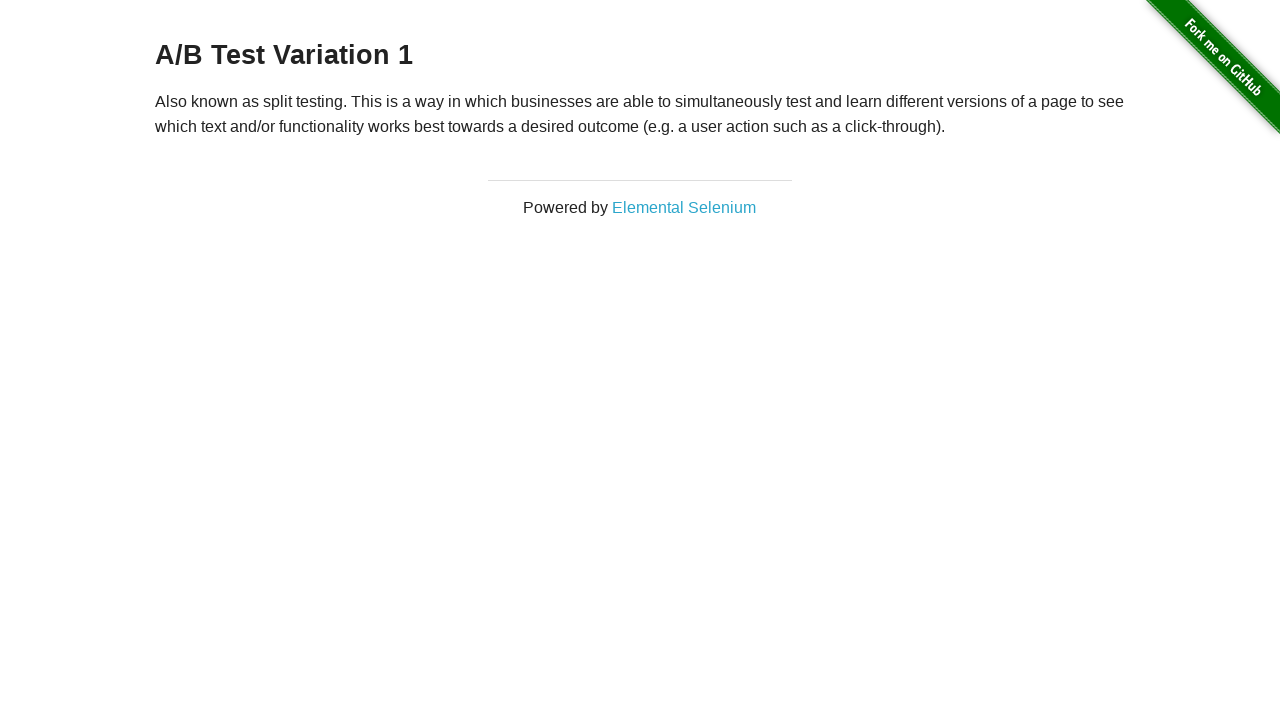

Refreshed page to apply opt-out cookie
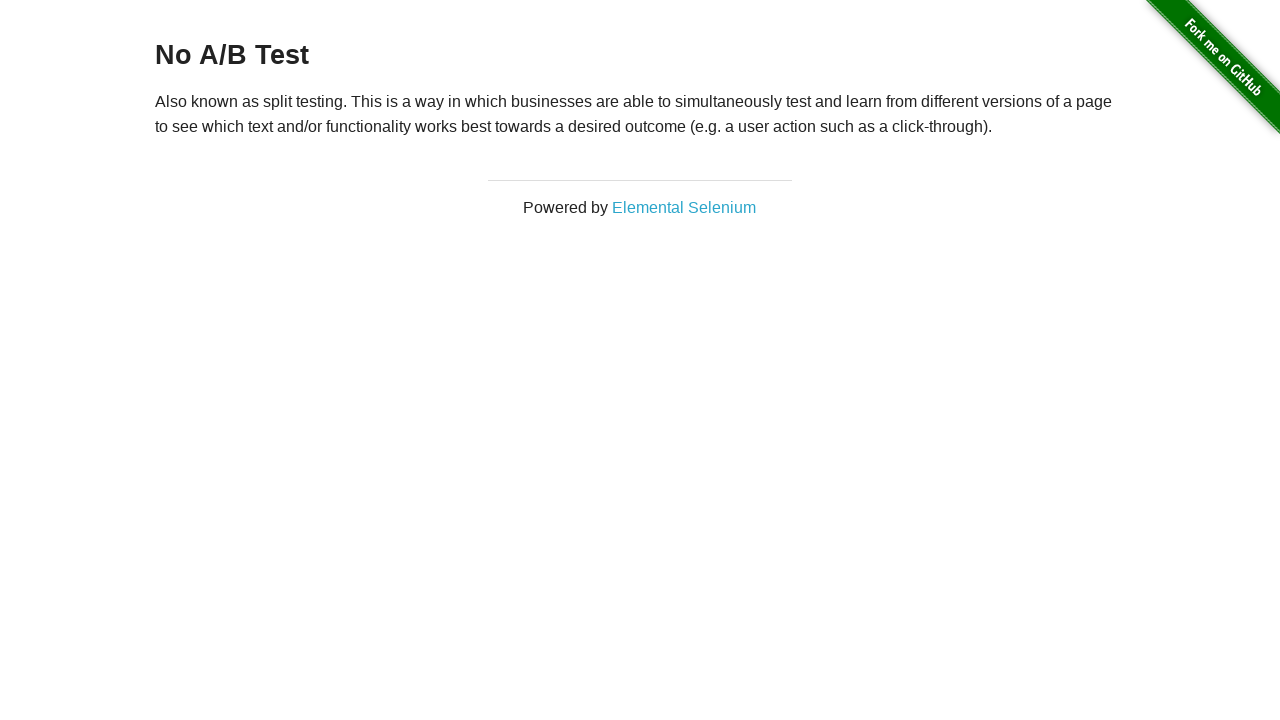

Retrieved heading text after page refresh
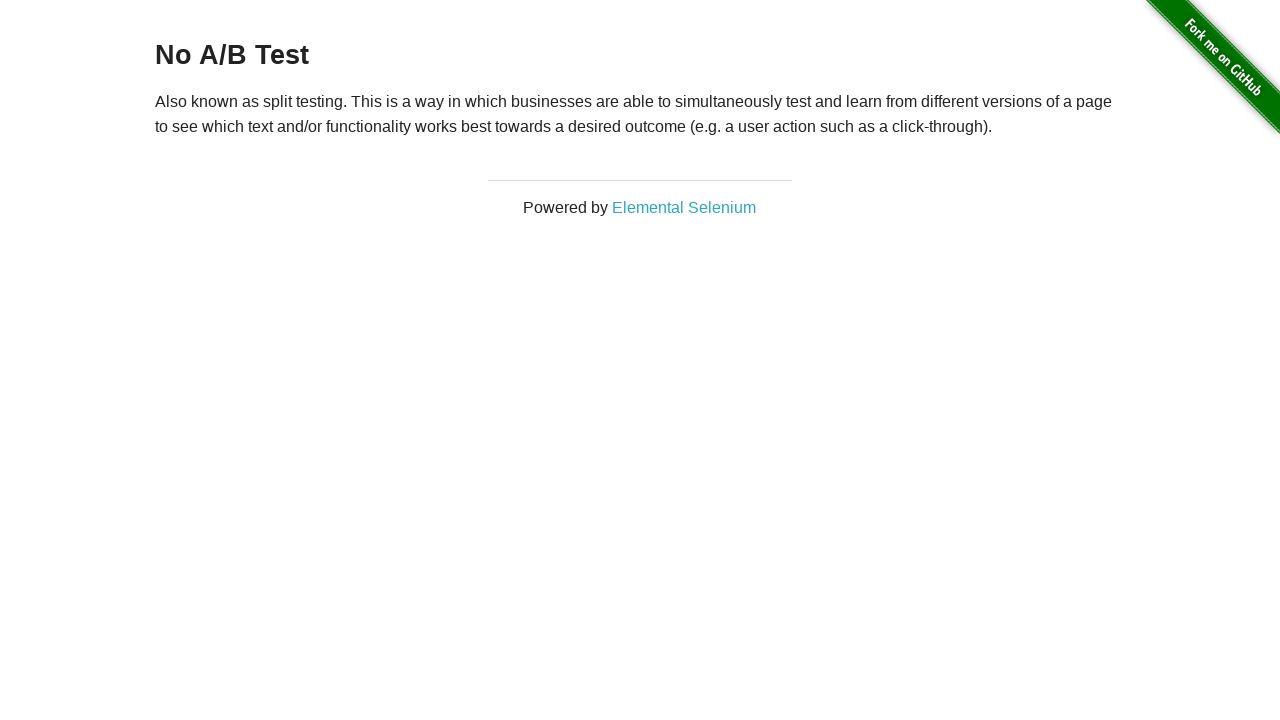

Verified heading changed to 'No A/B Test' after opting out
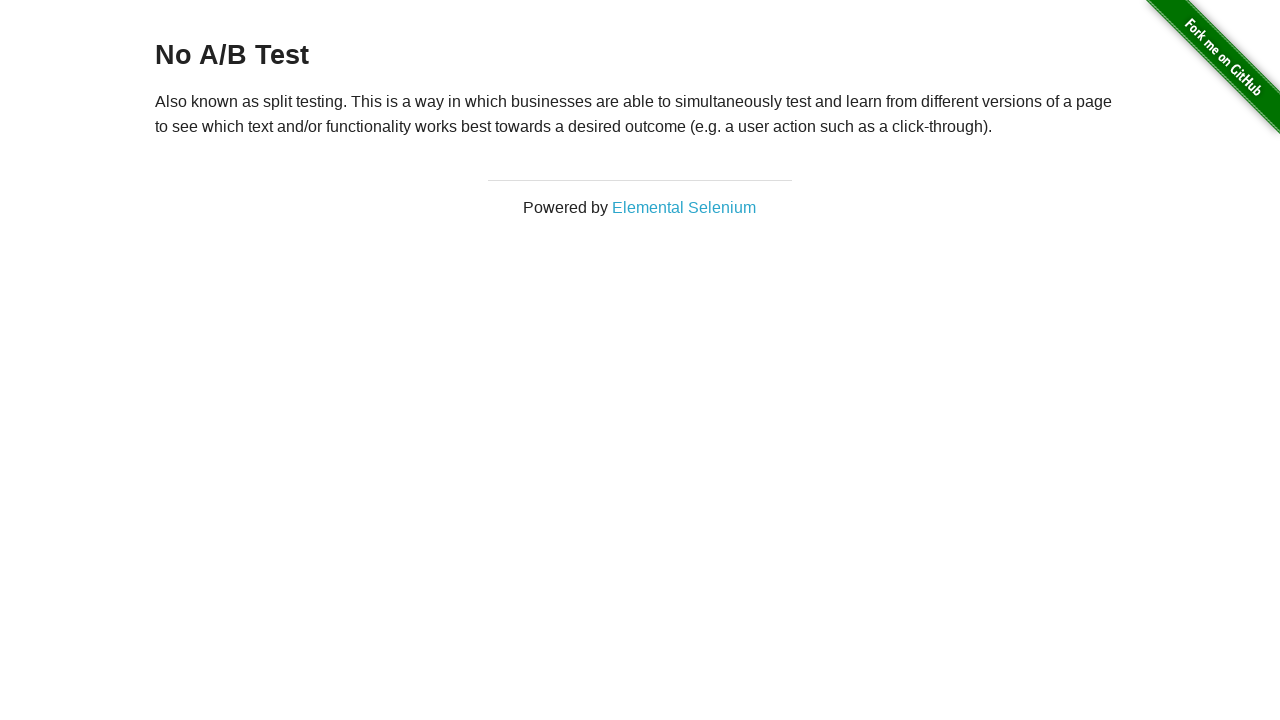

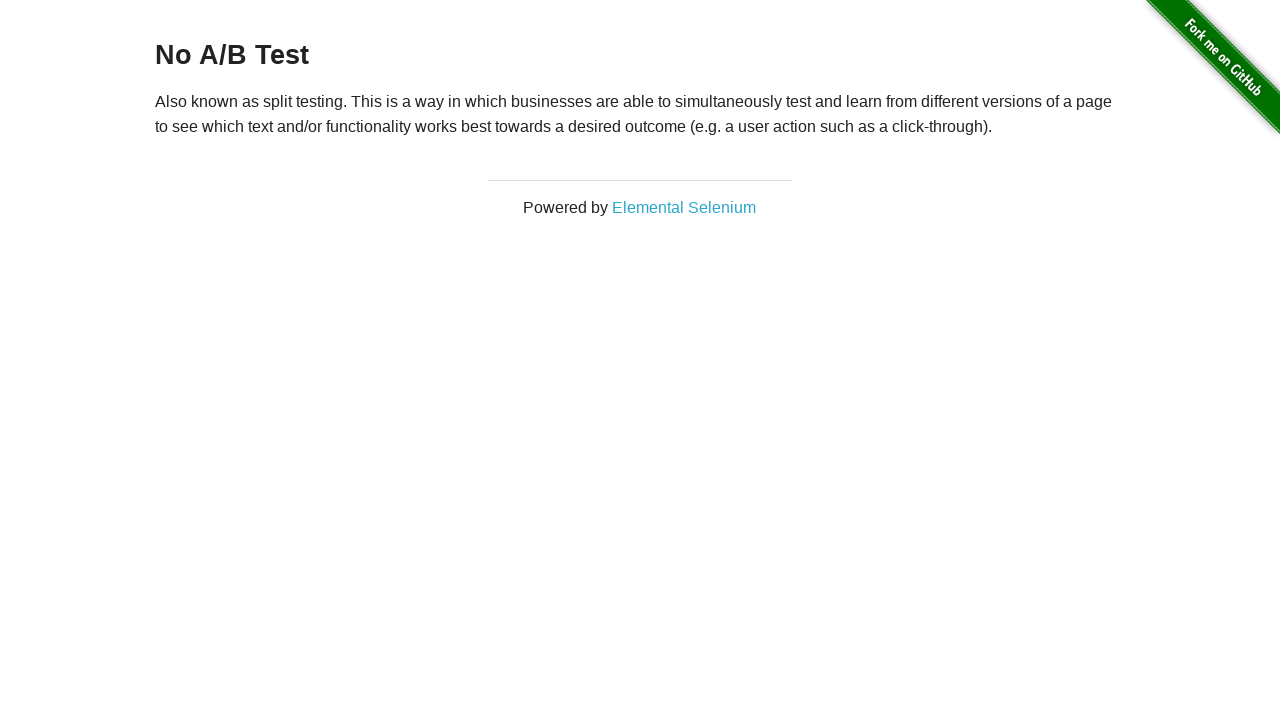